Tests a flight booking flow on BlazeMemo demo site - submits the flight search form, selects a flight from results, fills in passenger name, and completes the purchase.

Starting URL: http://blazedemo.com

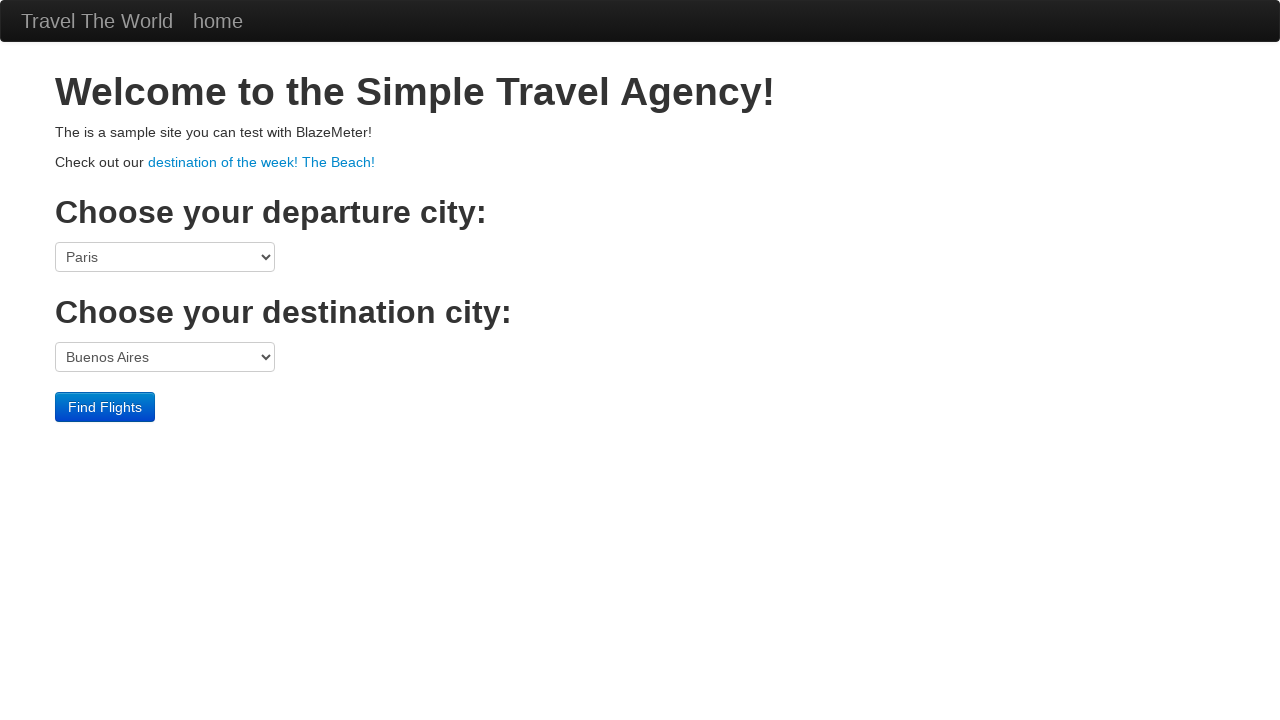

Verified fromPort select has options
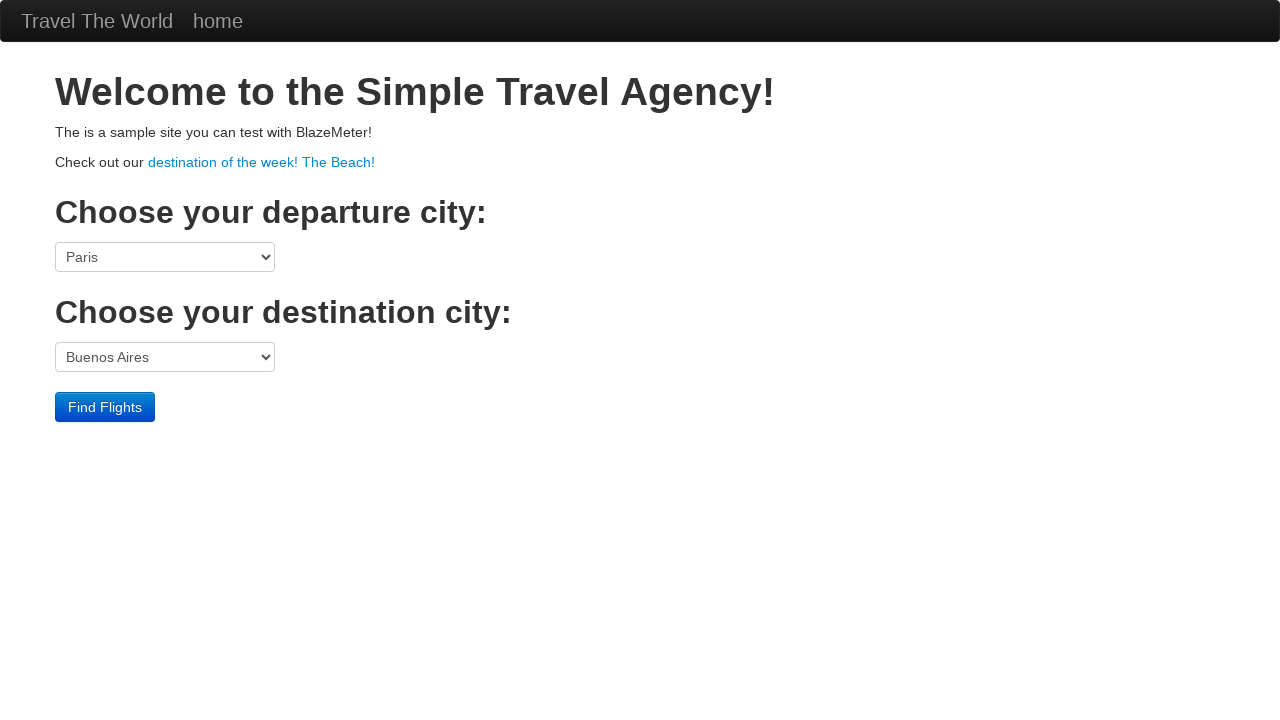

Clicked 'Find Flights' submit button at (105, 407) on xpath=/html/body/div[3]/form/div/input
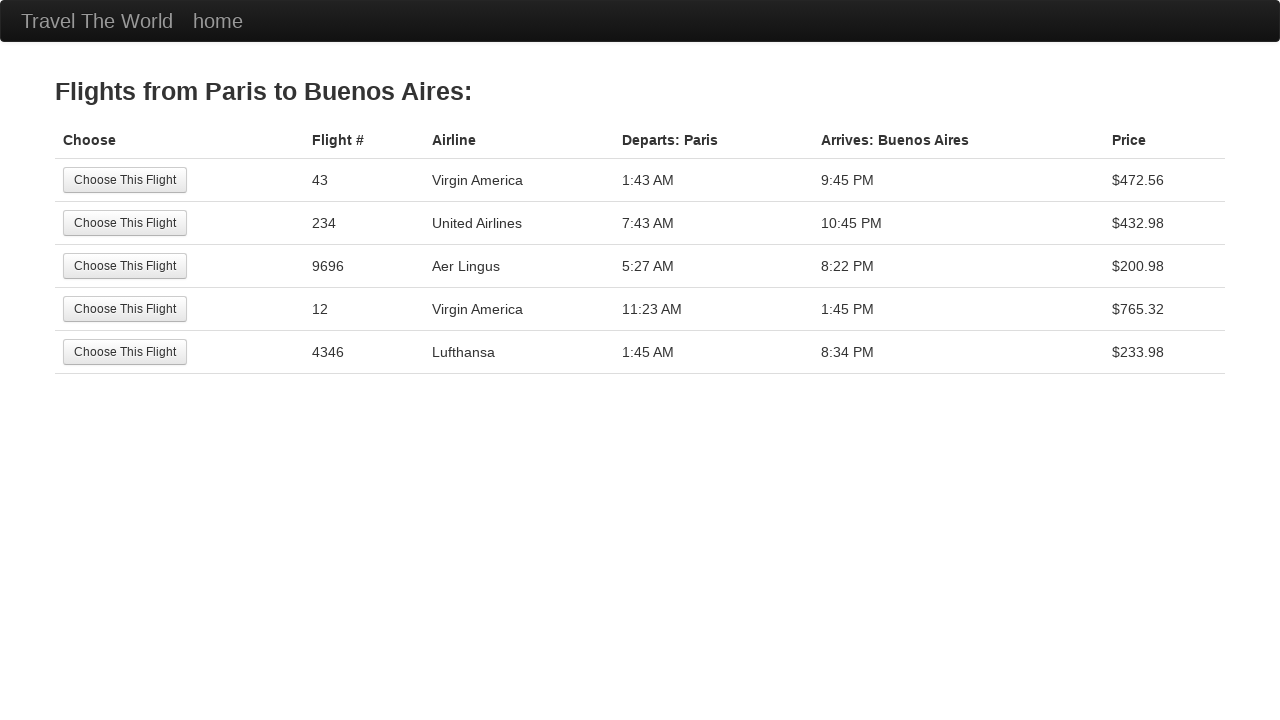

Flight results table loaded
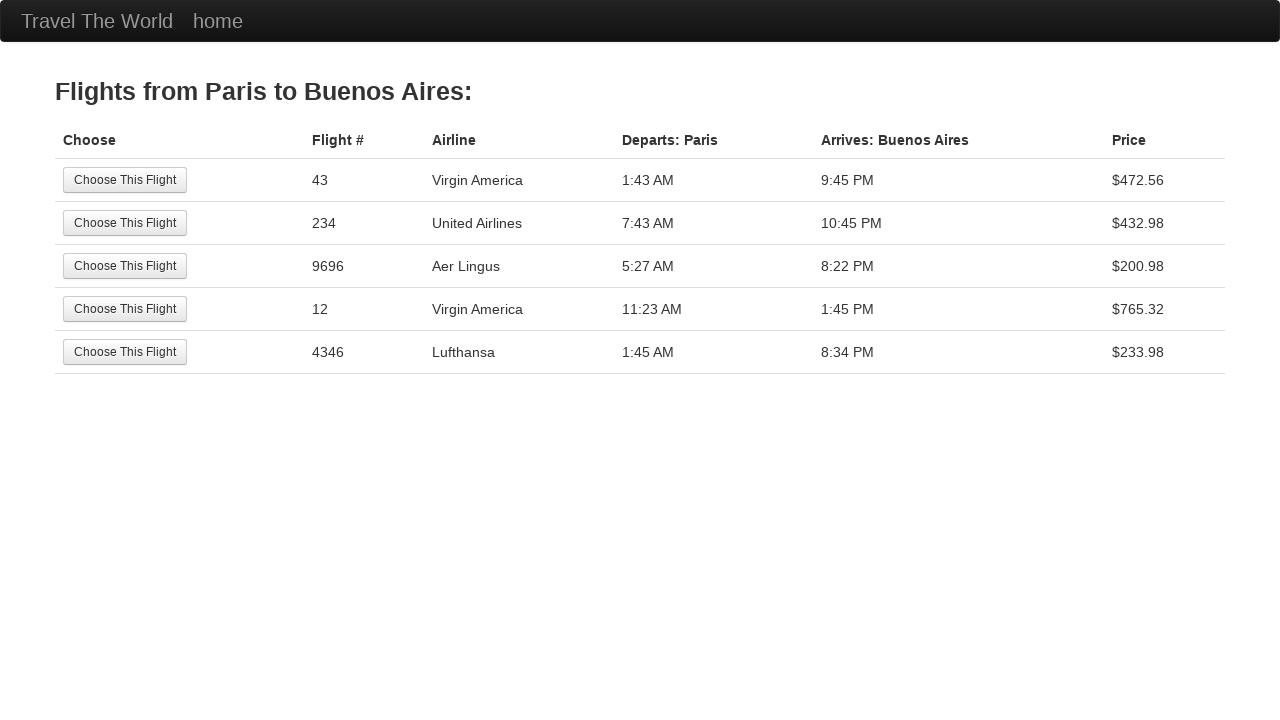

Verified results table has more than 5 rows
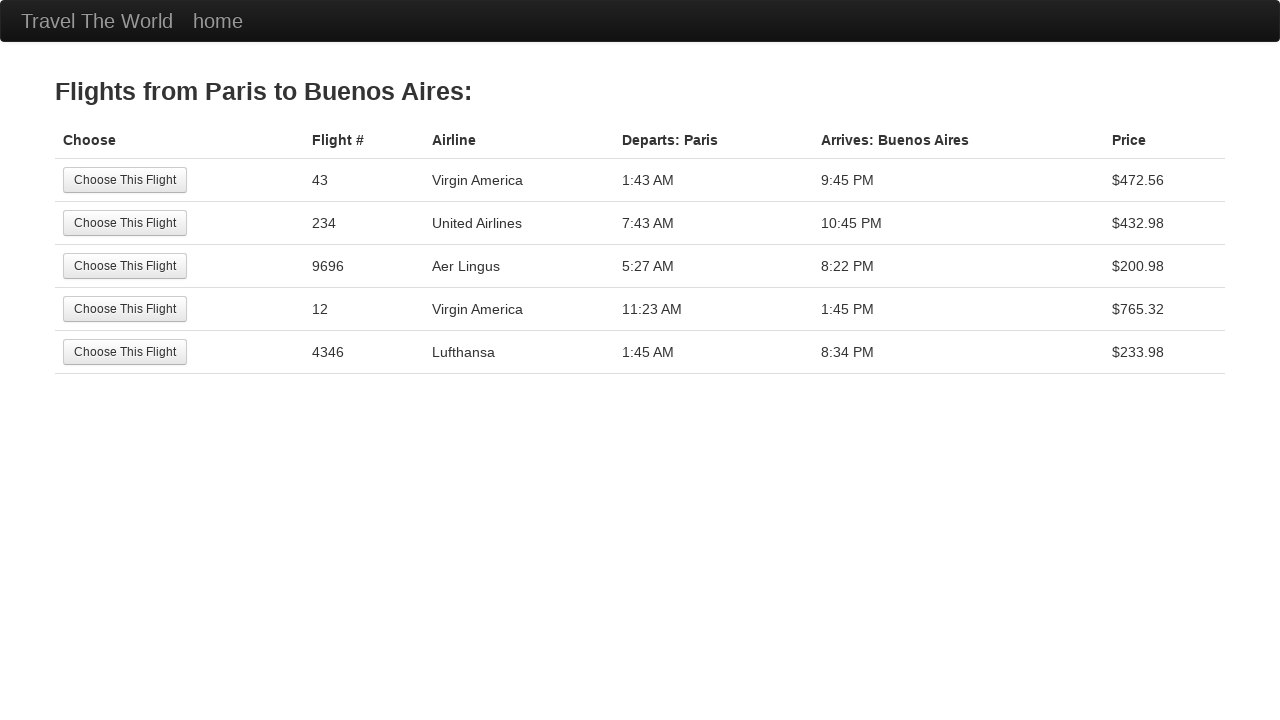

Selected flight from row 5 at (125, 352) on xpath=/html/body/div[2]/table/tbody/tr[5]/td[1]/input
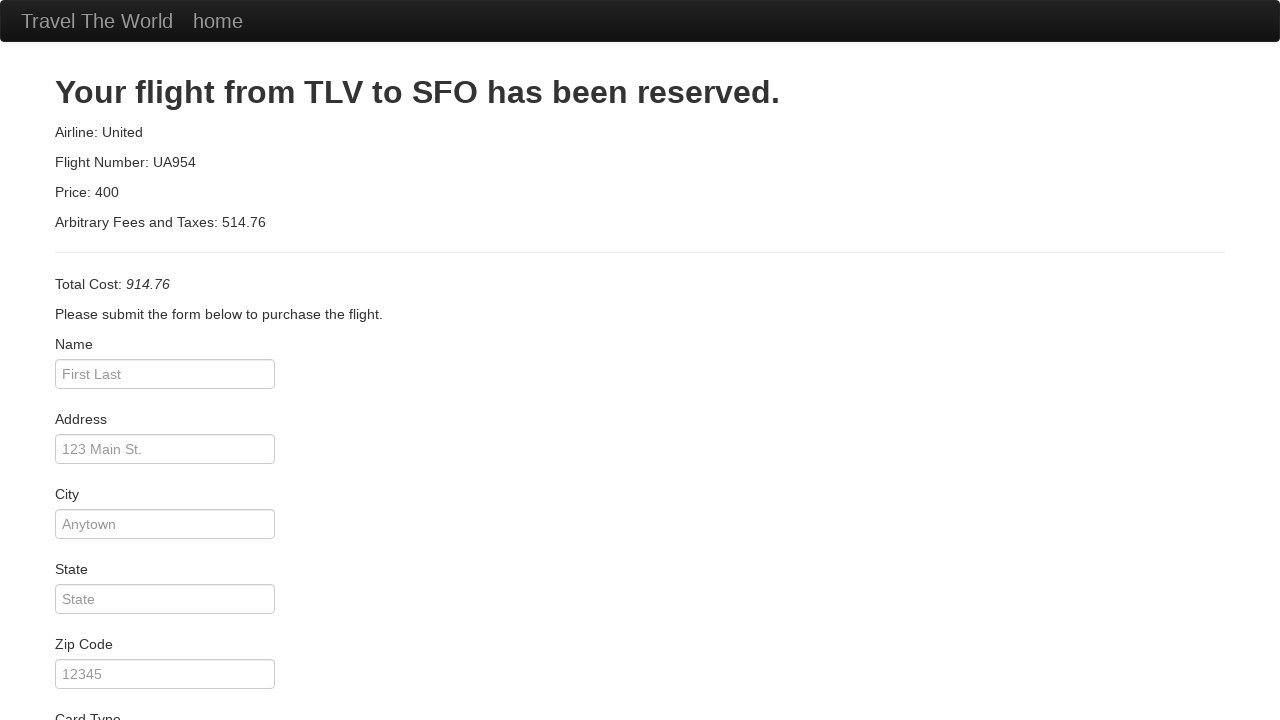

Purchase page loaded with passenger name field
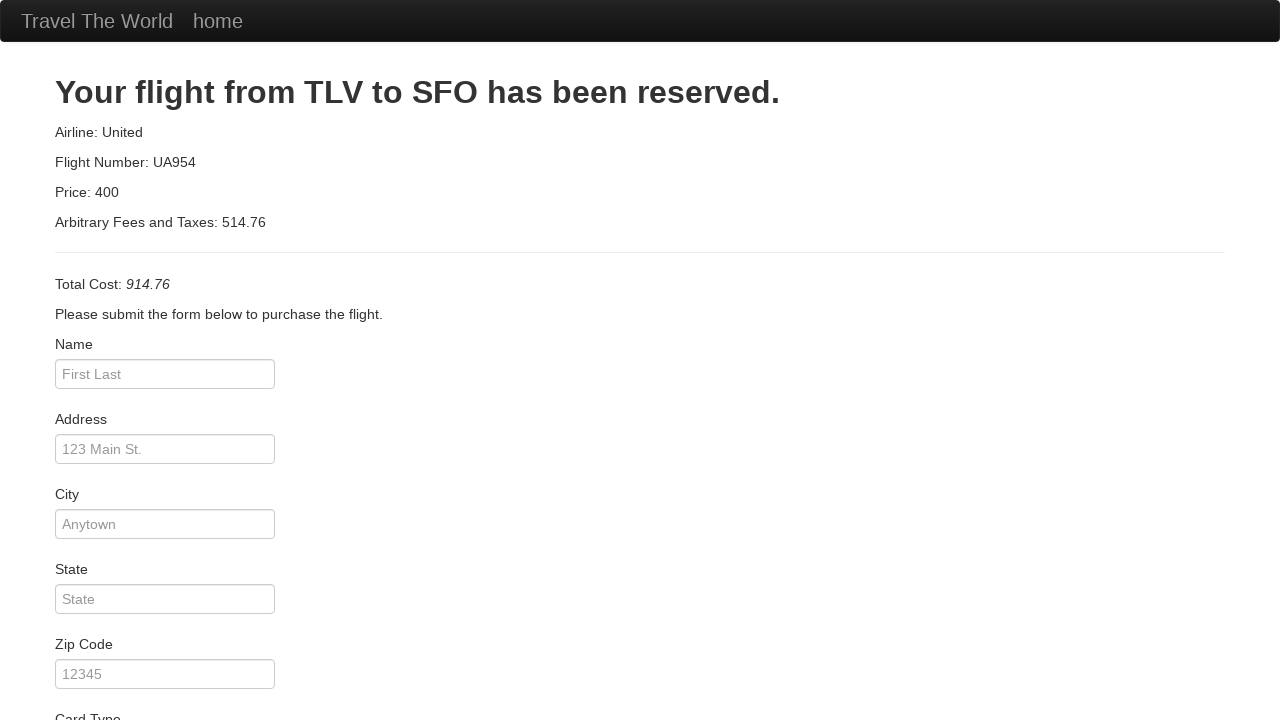

Filled passenger name field with 'John Doe' on #inputName
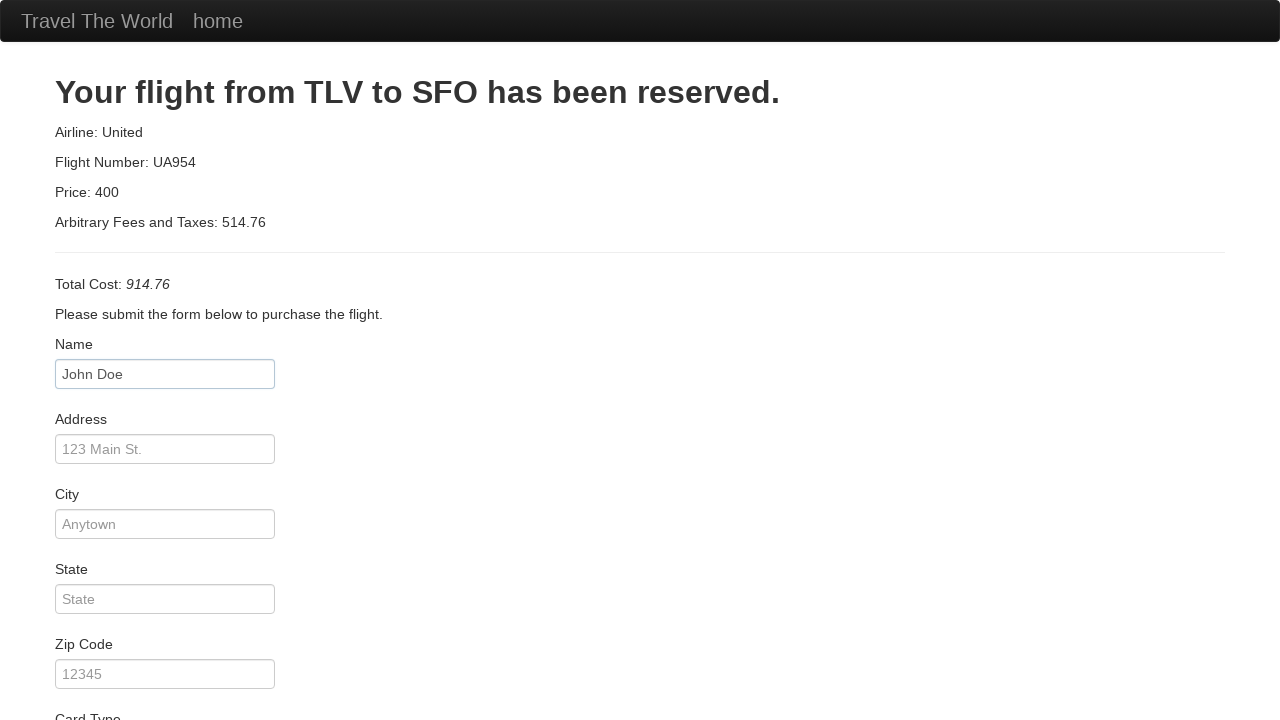

Clicked purchase button to complete booking at (118, 685) on xpath=/html/body/div[2]/form/div[11]/div/input
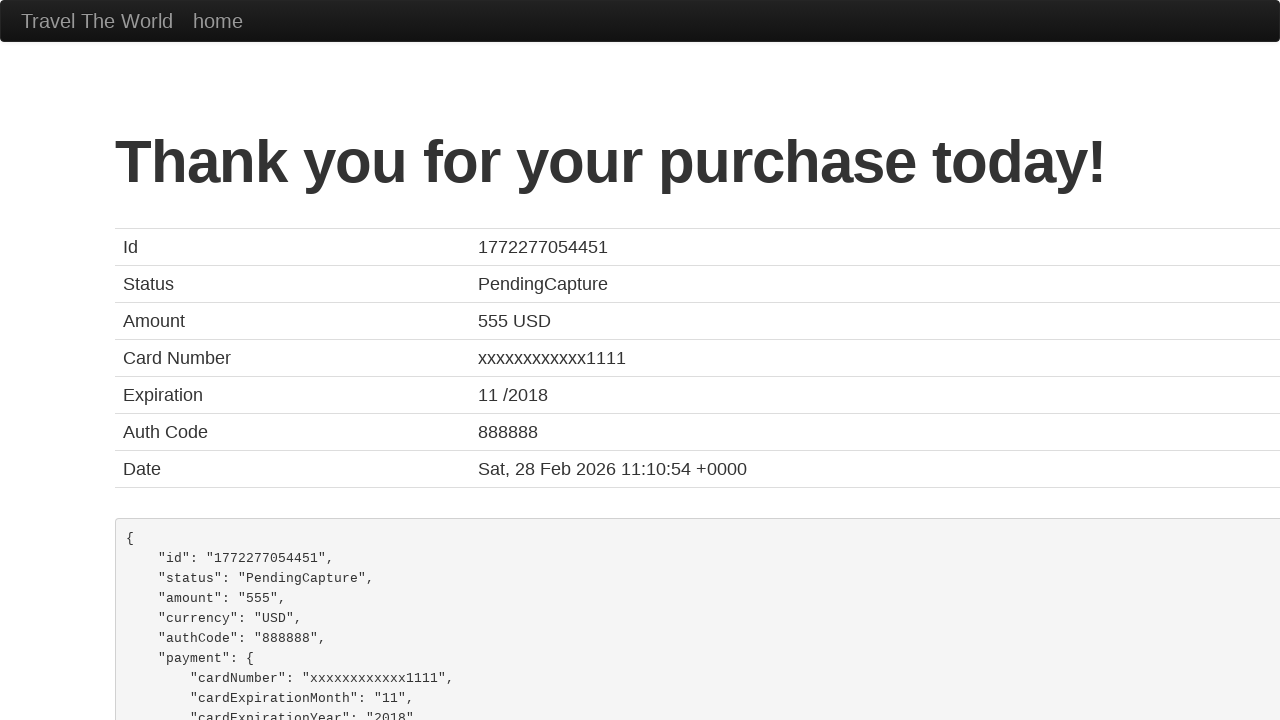

Purchase confirmation page loaded
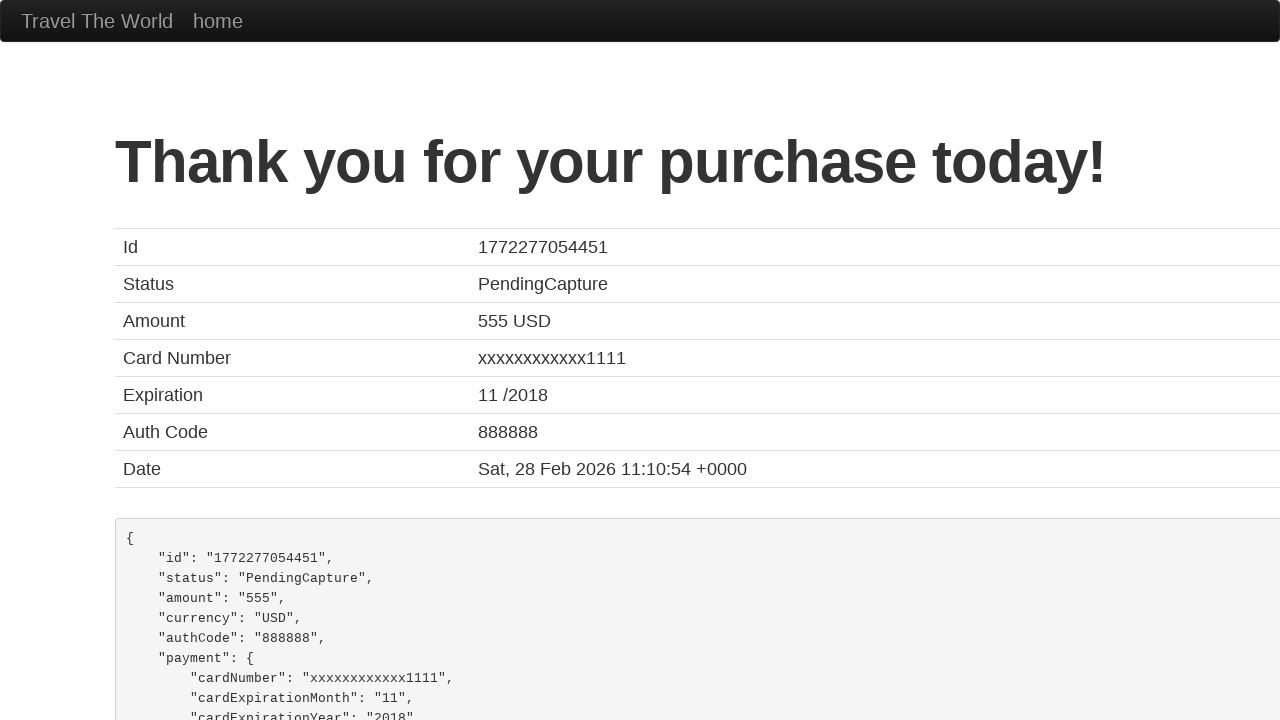

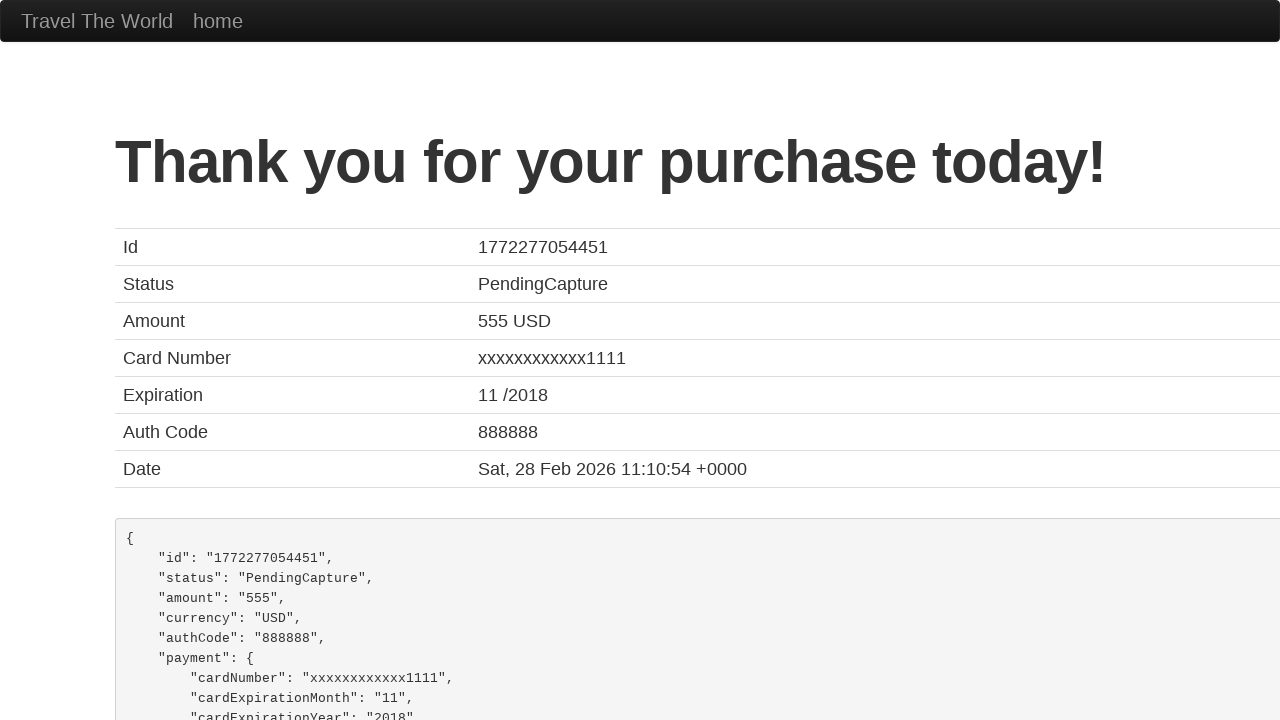